Tests JavaScript error page by verifying the error message text

Starting URL: http://the-internet.herokuapp.com/

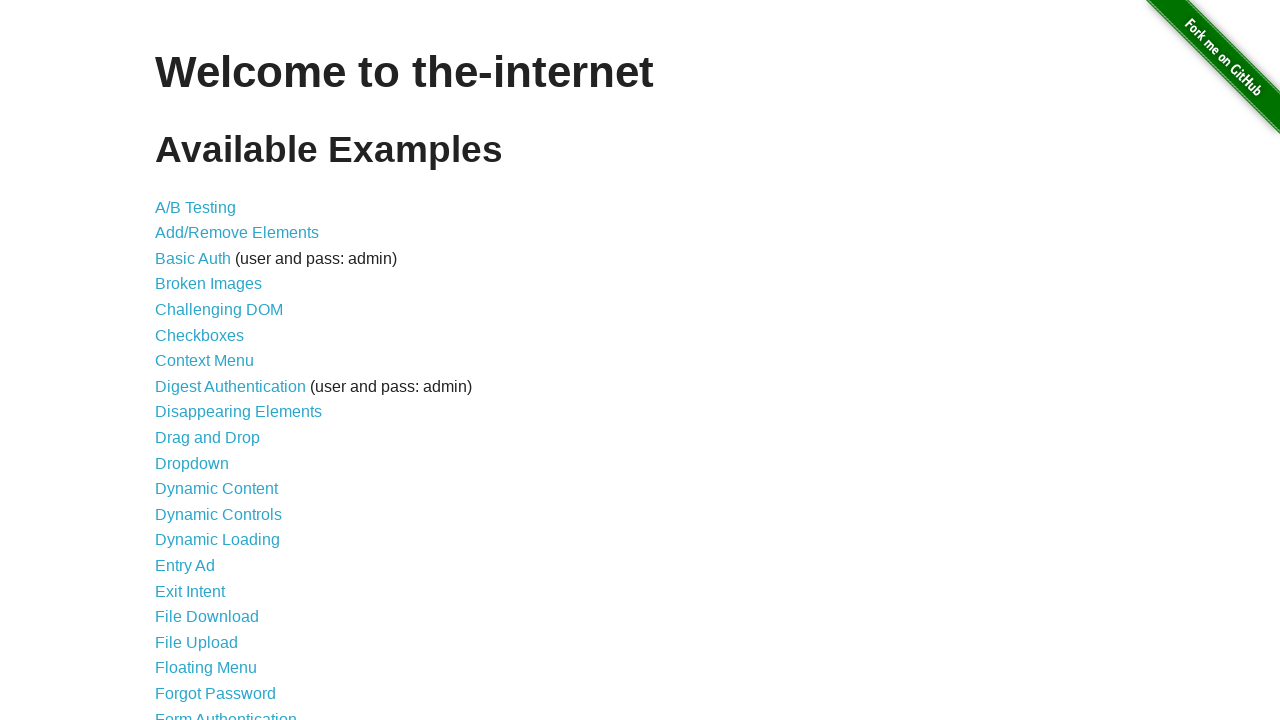

Clicked on JavaScript onload event error link at (259, 360) on a[href='/javascript_error']
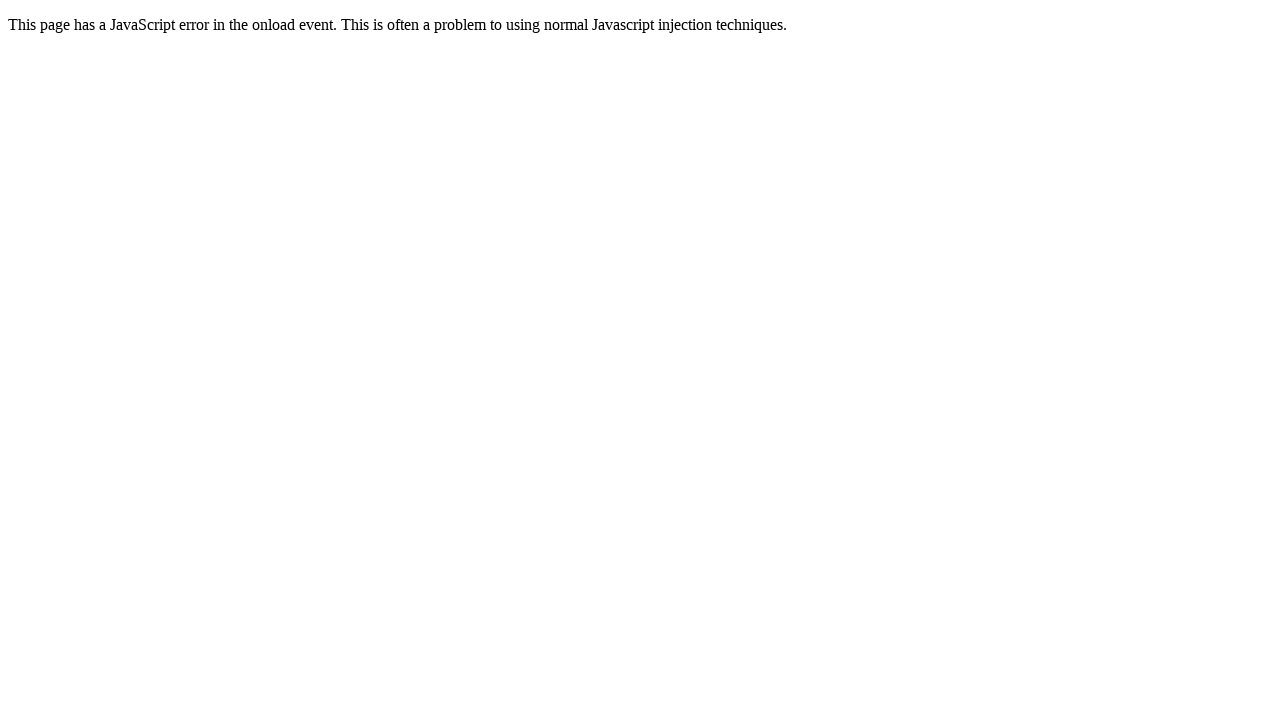

Retrieved error message text from page
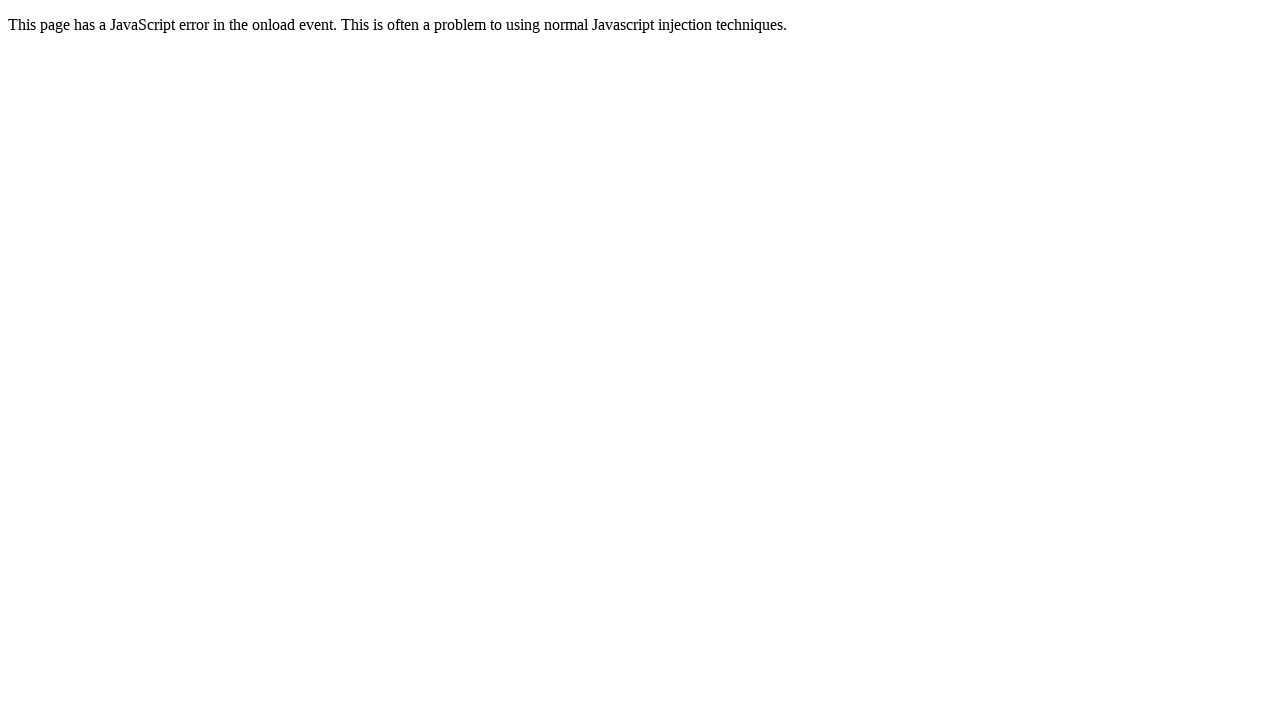

Verified error message contains expected text about JavaScript onload event error
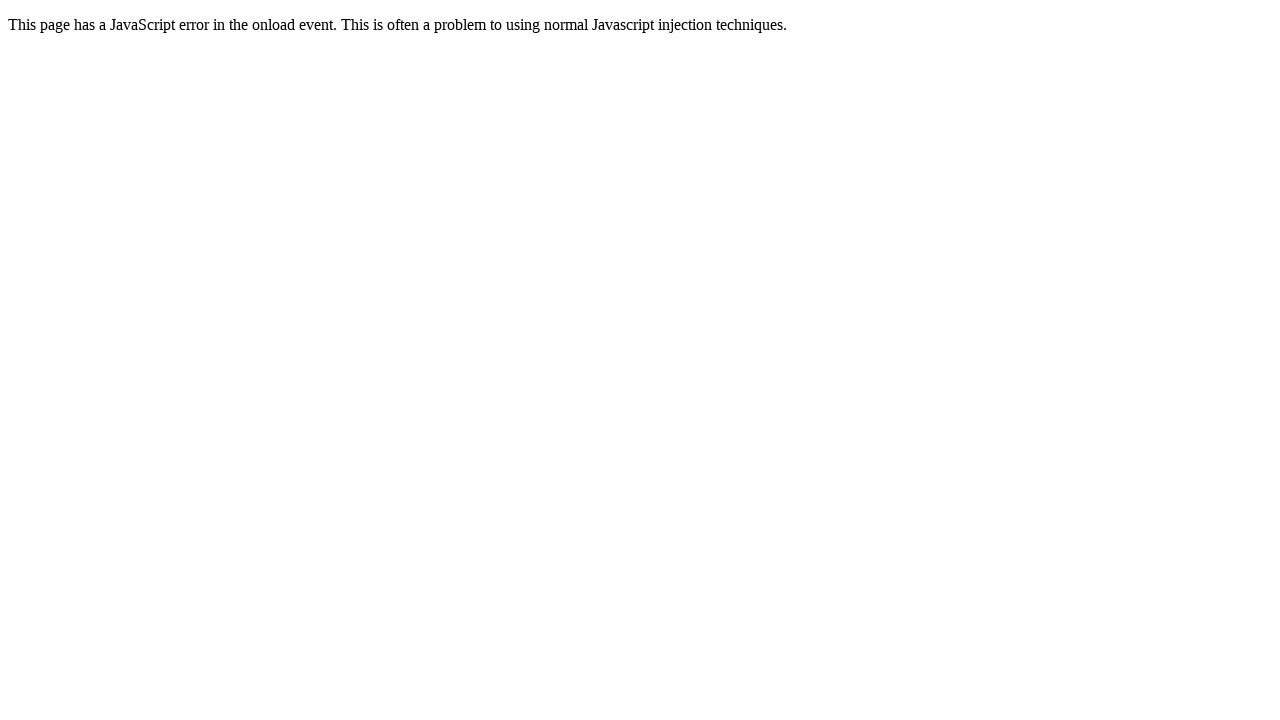

Navigated back to previous page
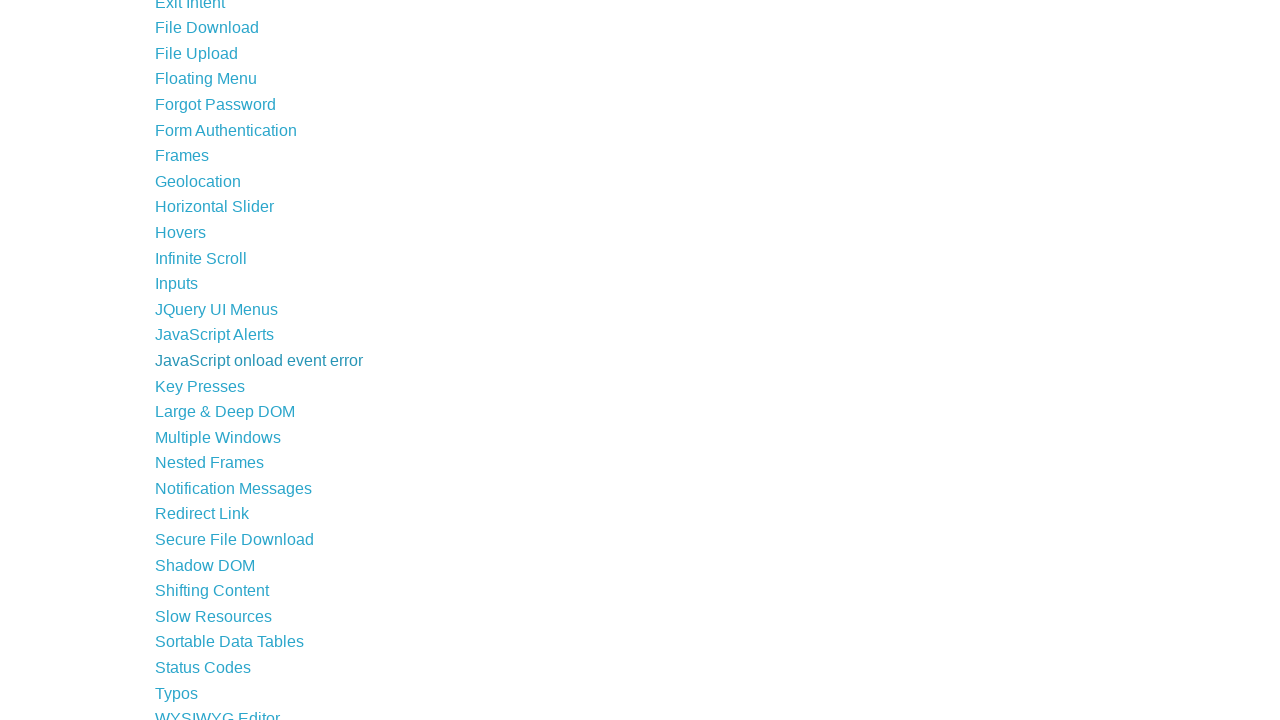

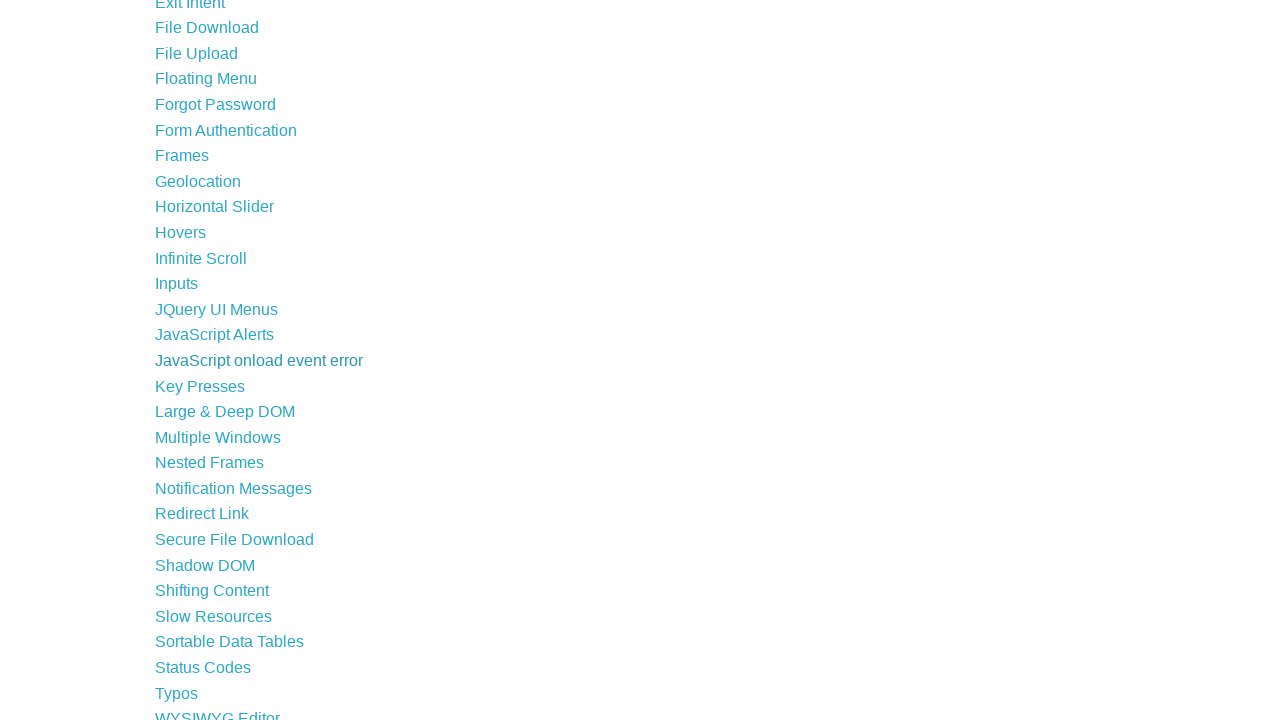